Finds all social media images near the footer element and prints their alt attributes

Starting URL: https://opensource-demo.orangehrmlive.com/

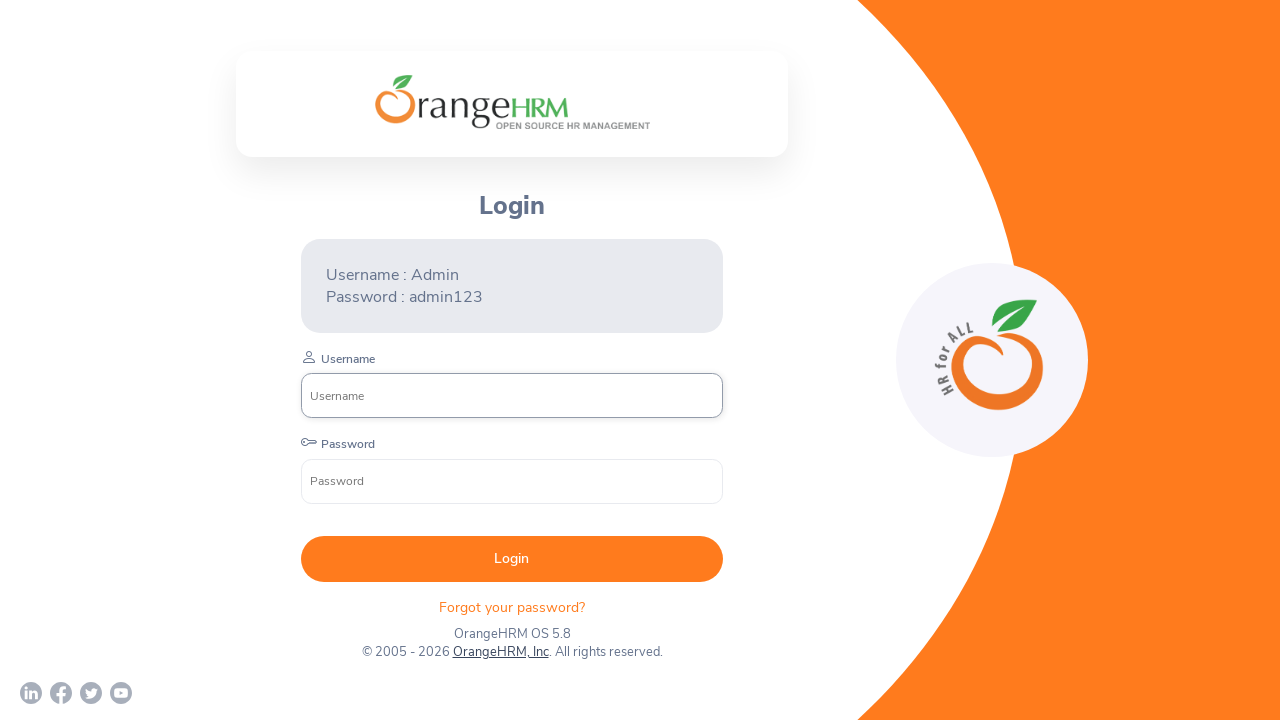

Located footer element
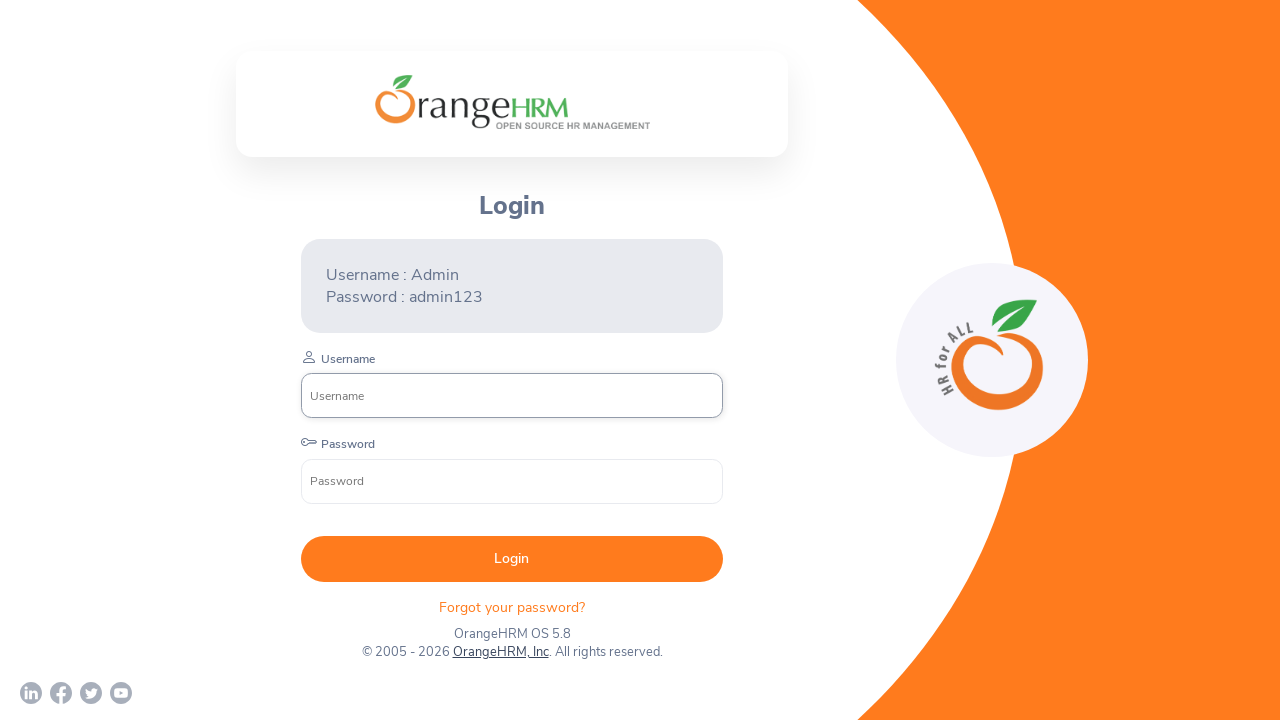

Located social media images near footer
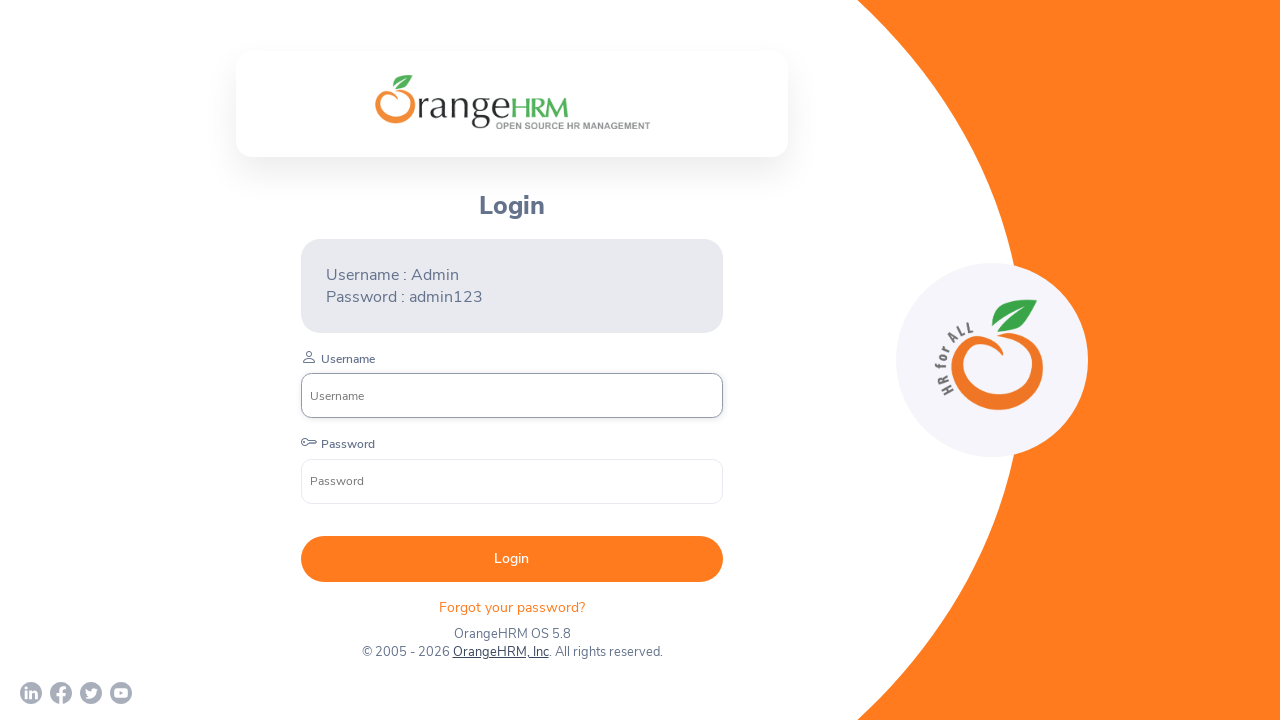

Retrieved all images within footer element
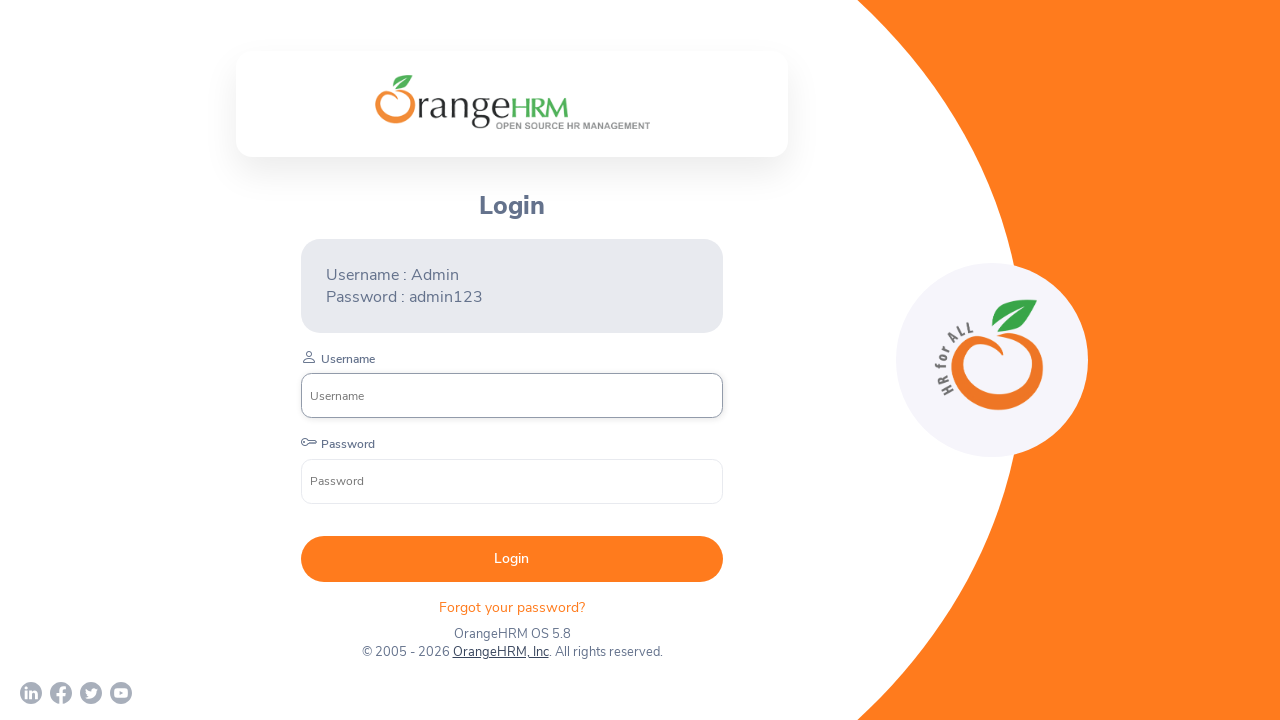

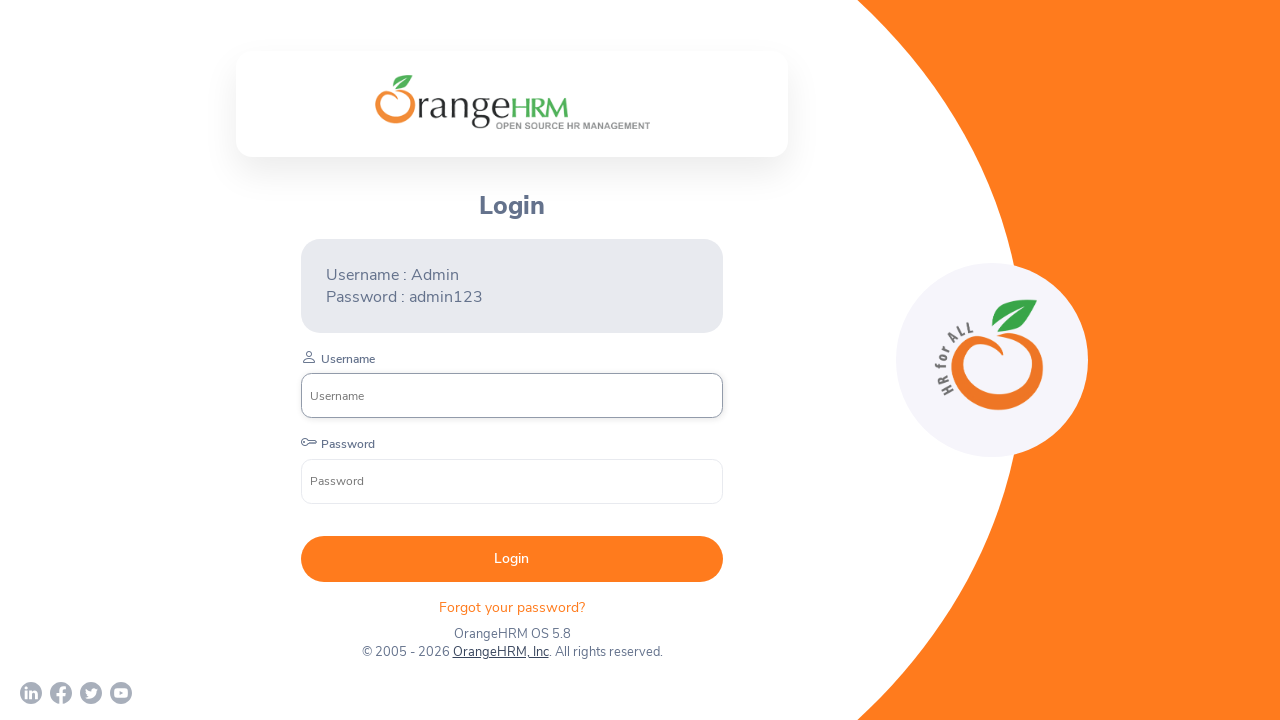